Tests various browser alert types including simple alerts, timed alerts, confirm dialogs, and prompt dialogs on the DemoQA alerts page

Starting URL: https://demoqa.com/alerts

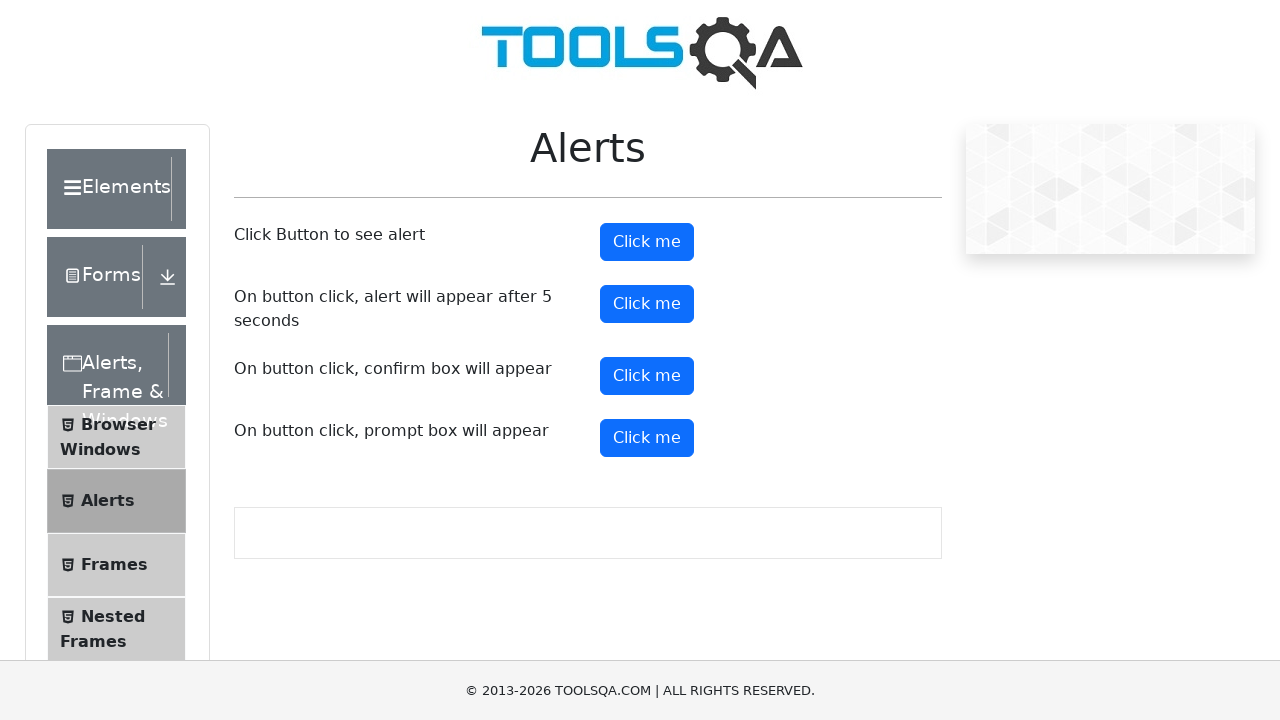

Clicked button to trigger simple alert at (647, 242) on #alertButton
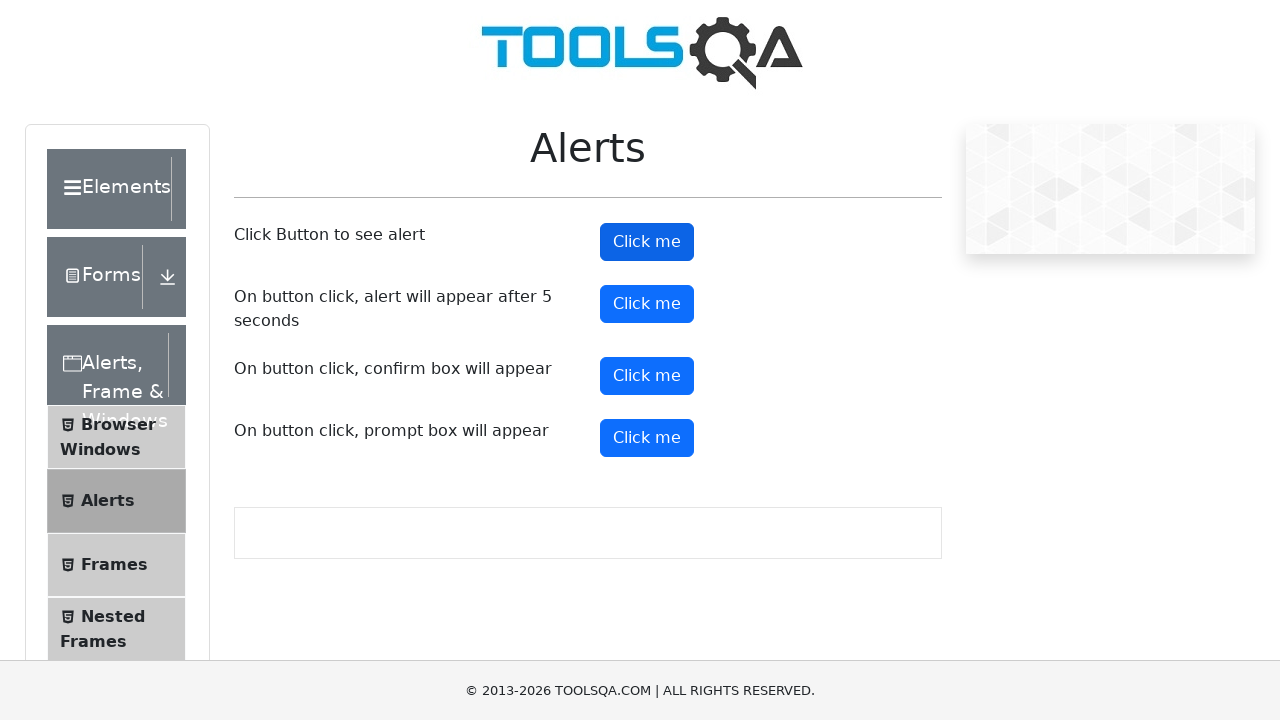

Set up dialog handler to accept alerts
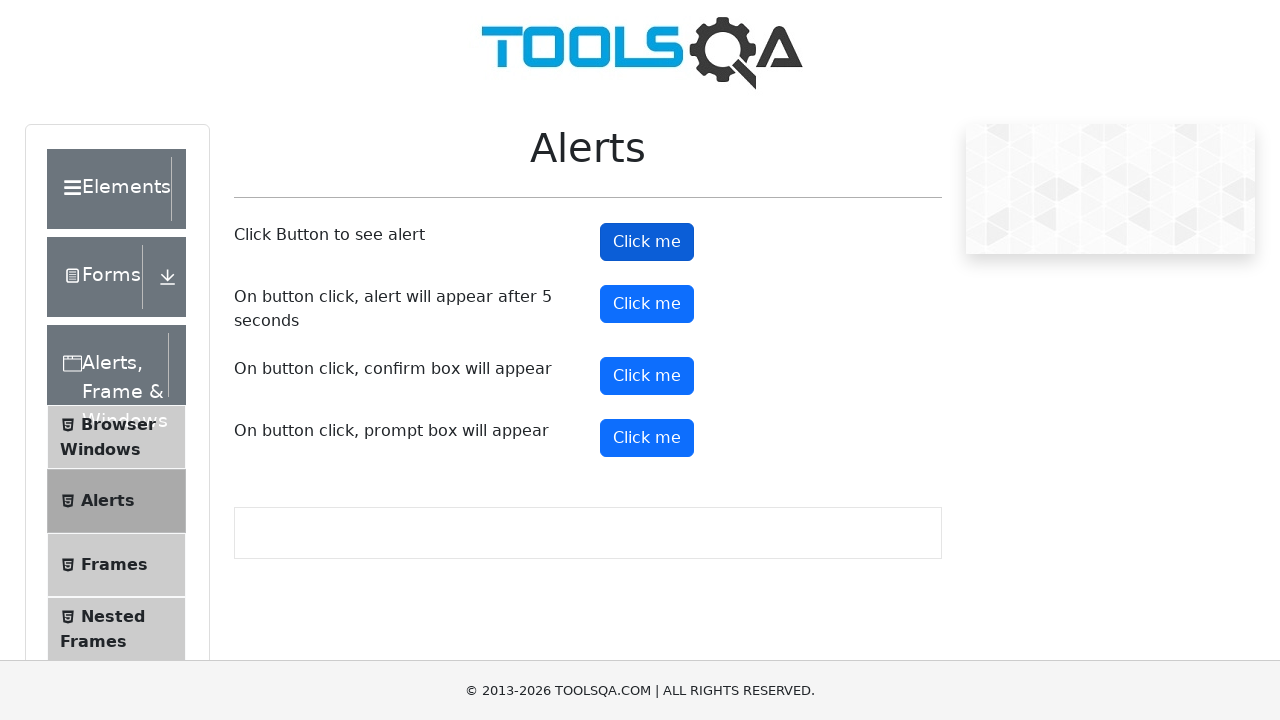

Waited for simple alert to be processed
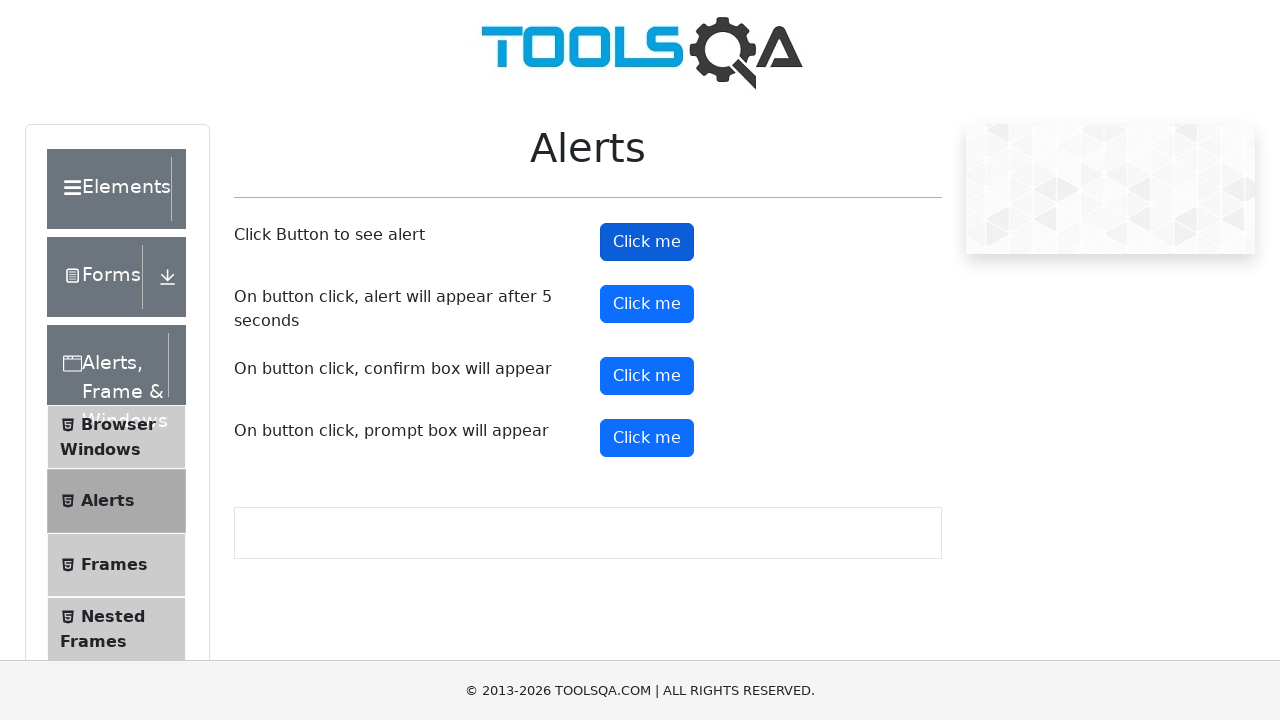

Clicked button to trigger timed alert at (647, 304) on #timerAlertButton
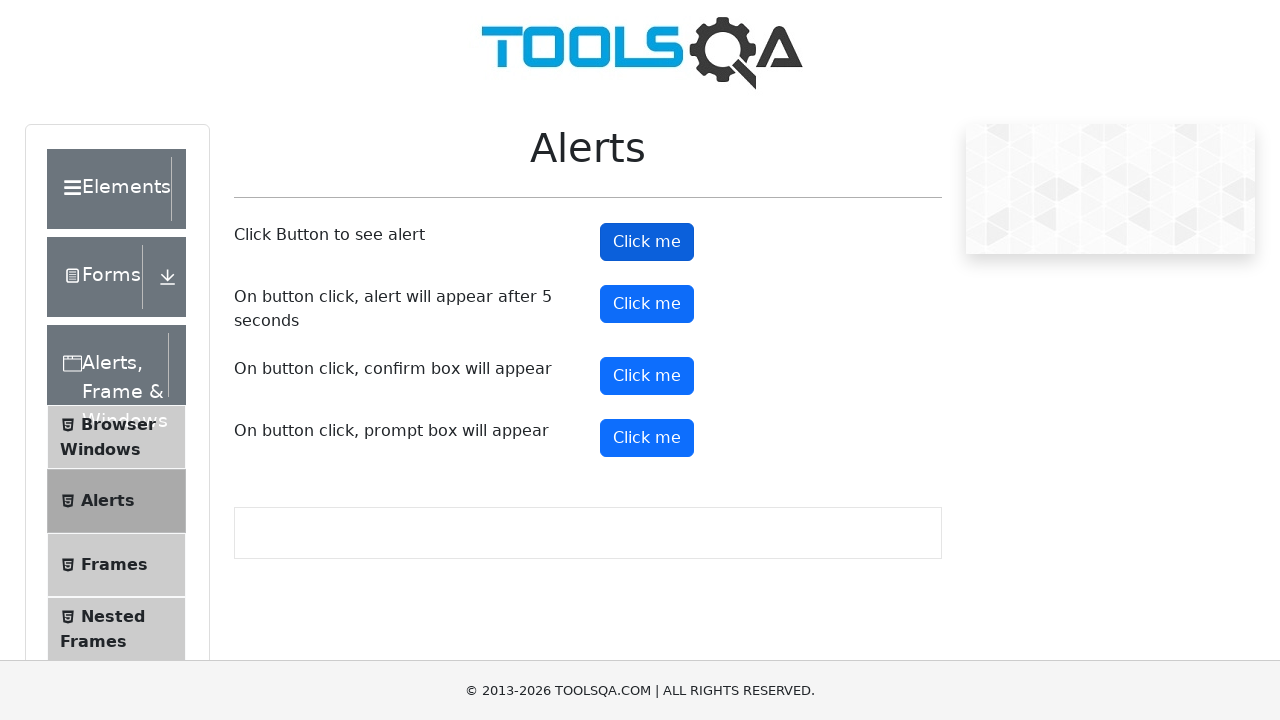

Waited 5.5 seconds for timed alert to appear and be accepted
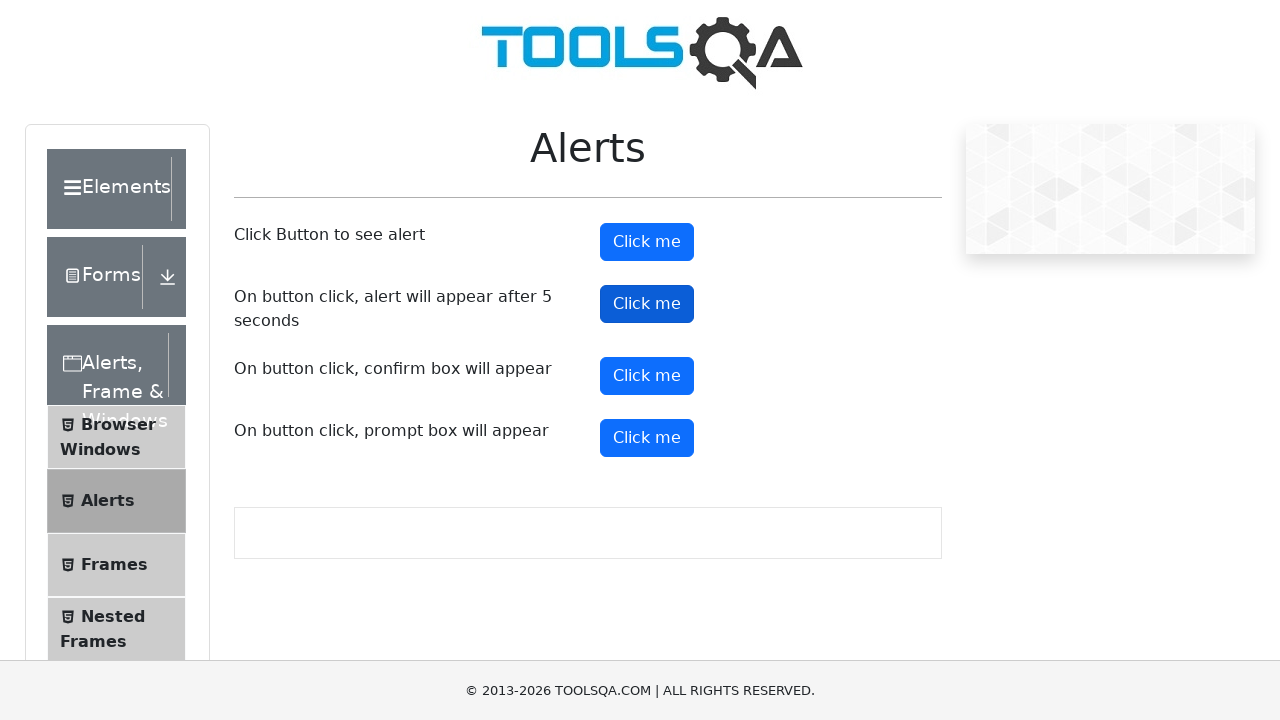

Clicked button to trigger confirm dialog at (647, 376) on button.btn.btn-primary >> nth=2
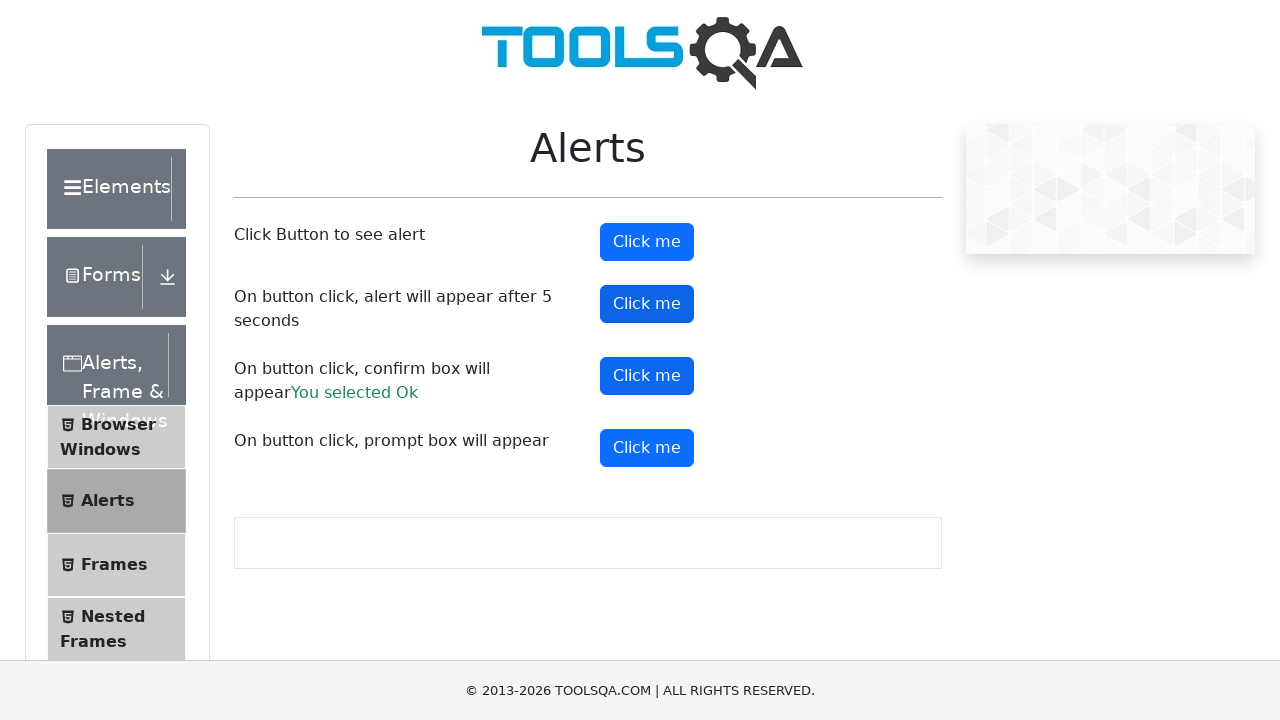

Waited for confirm dialog to be processed
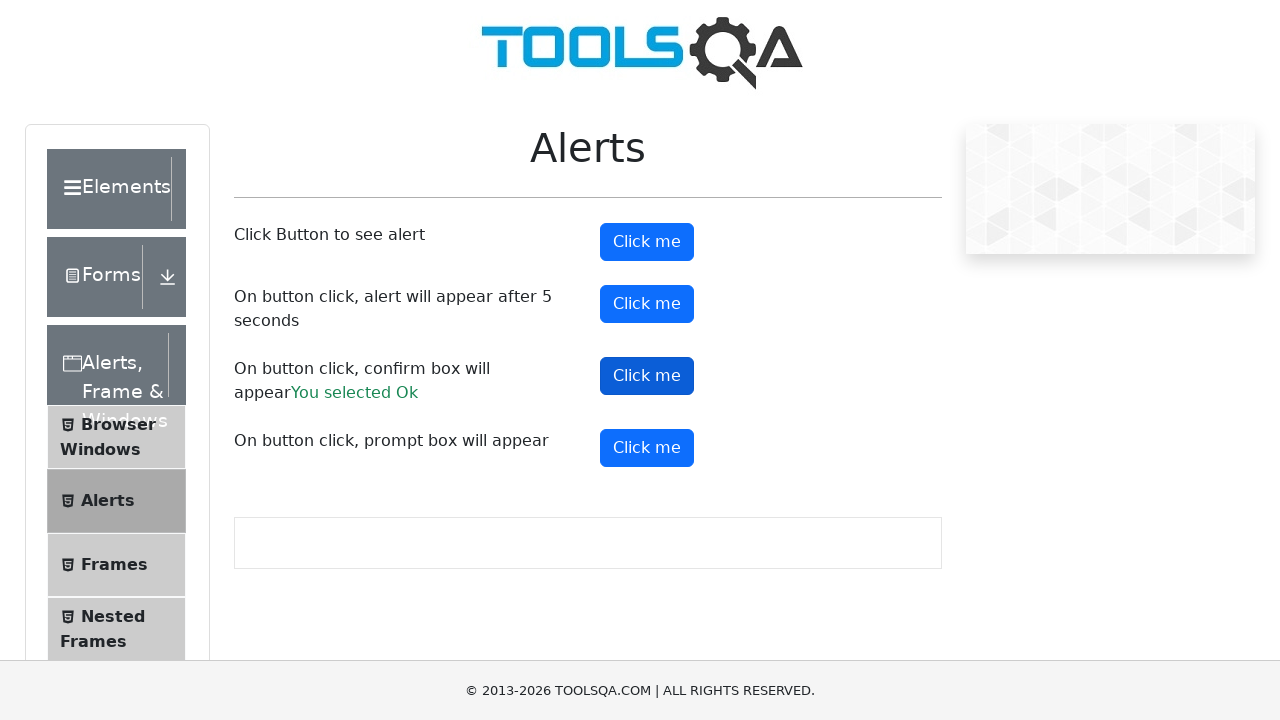

Set up dialog handler to accept prompt with text 'Alert broo'
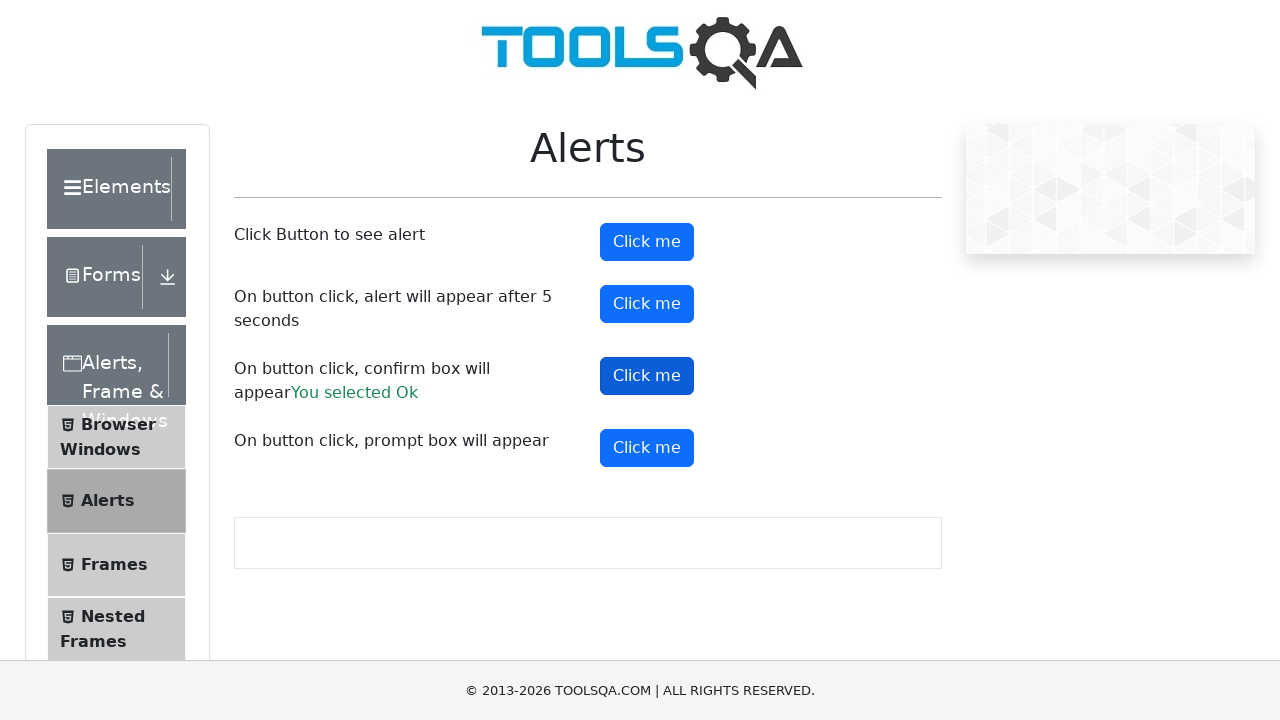

Clicked button to trigger prompt dialog at (647, 448) on #promtButton
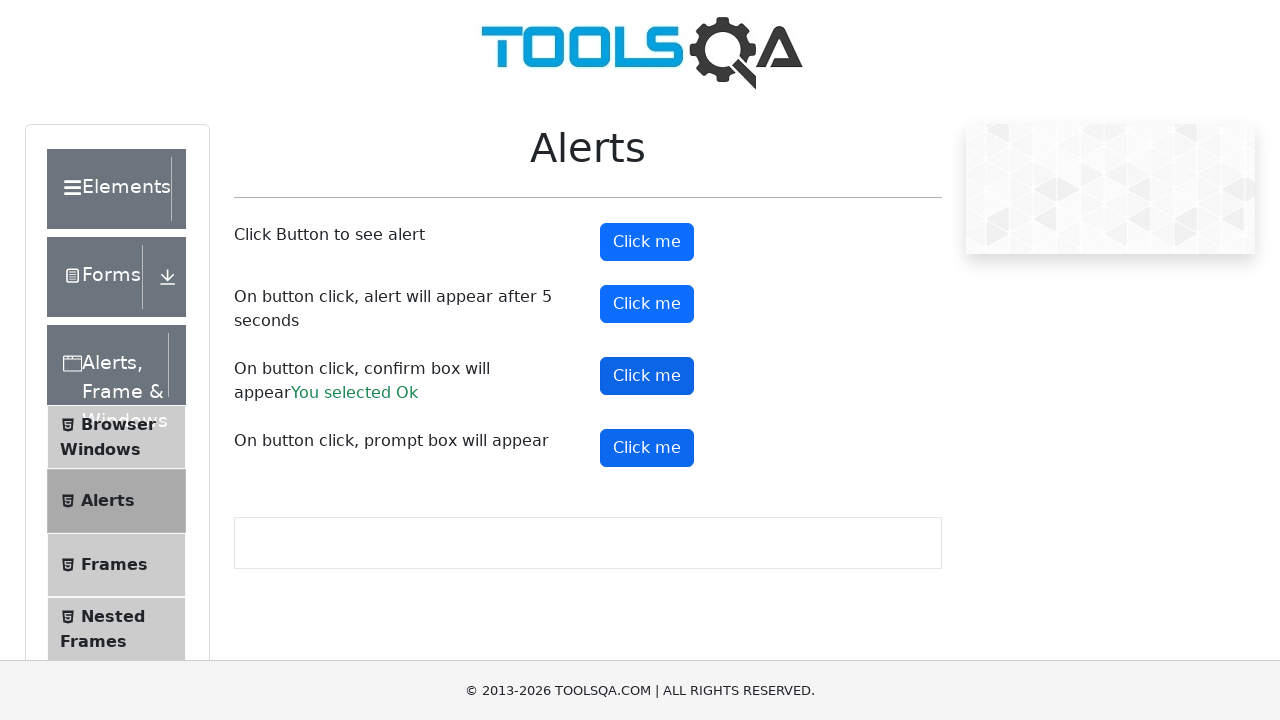

Waited for prompt dialog to be processed with user input
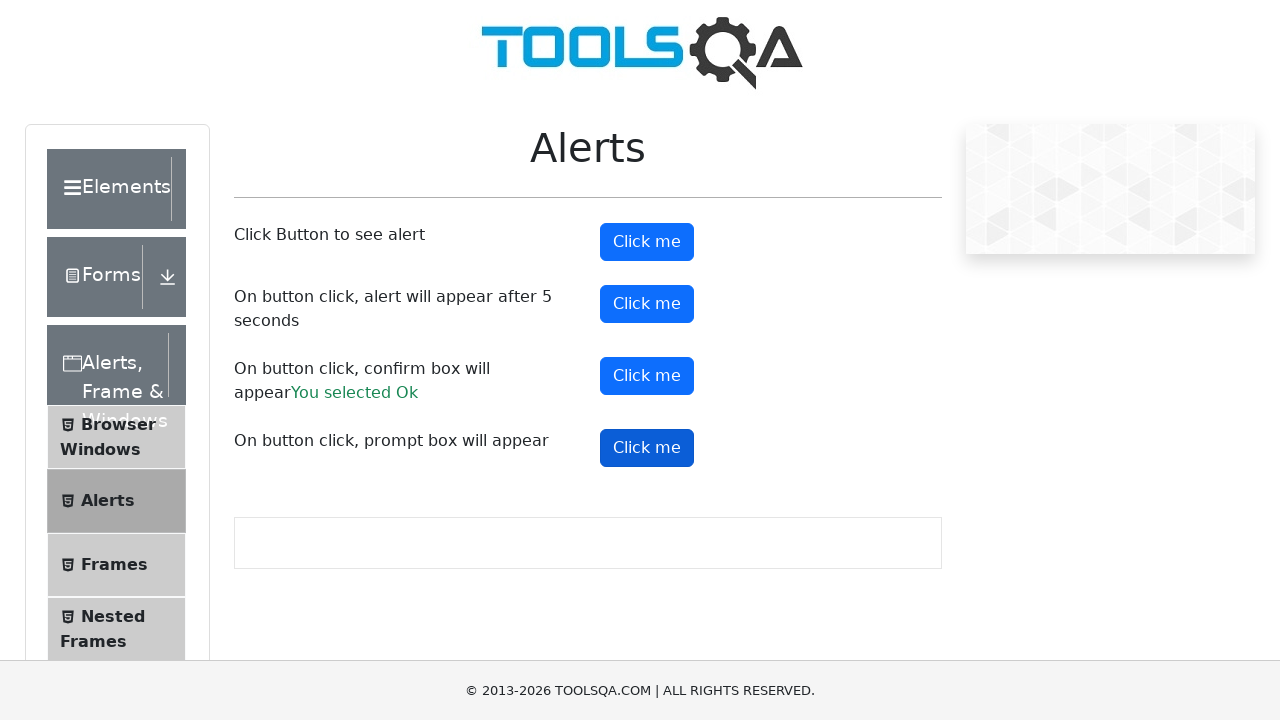

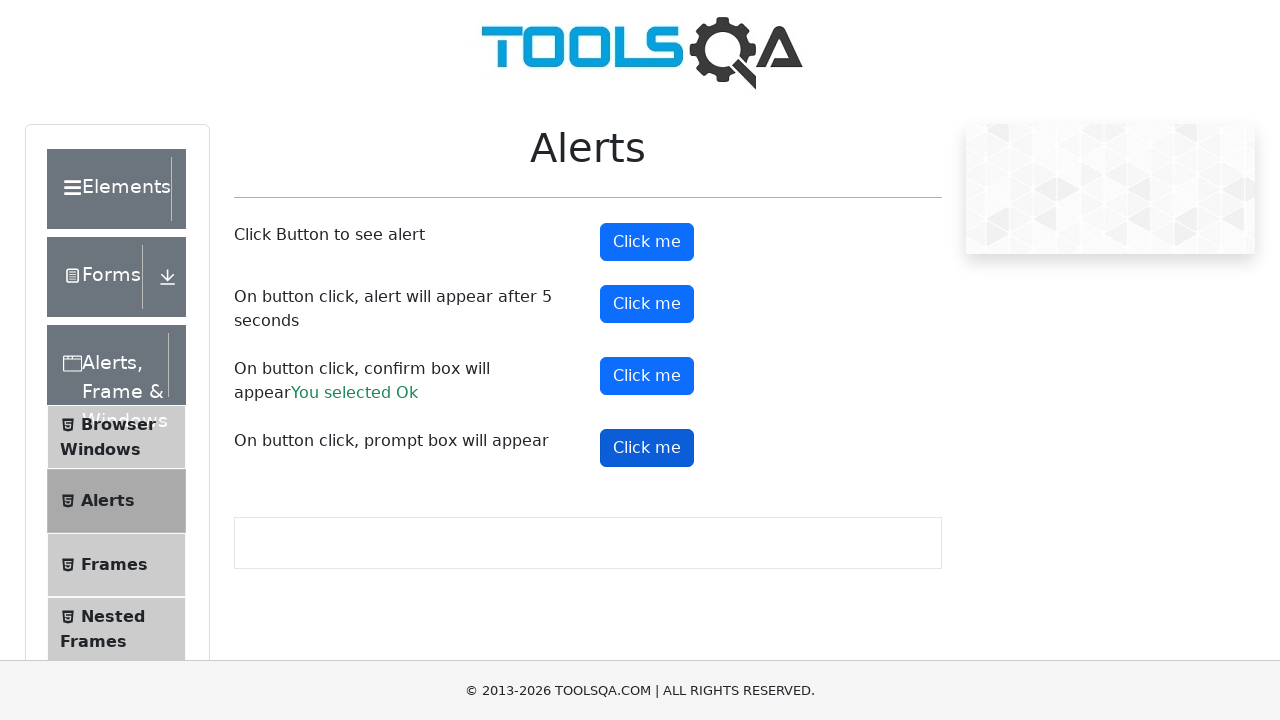